Tests various link functionalities including clicking a dashboard link, getting link attributes, checking if links are enabled, and counting total links on the page

Starting URL: https://www.leafground.com/link.xhtml

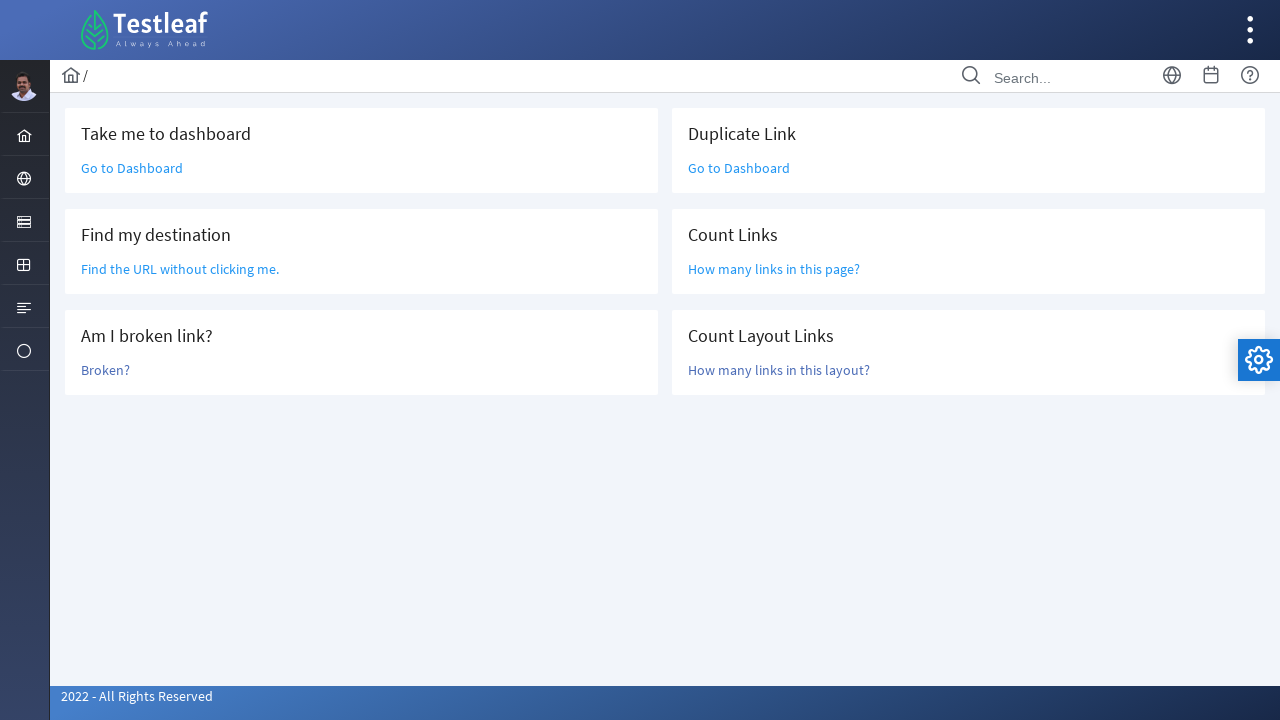

Clicked on 'Go to Dashboard' link at (132, 168) on text=Go to Dashboard
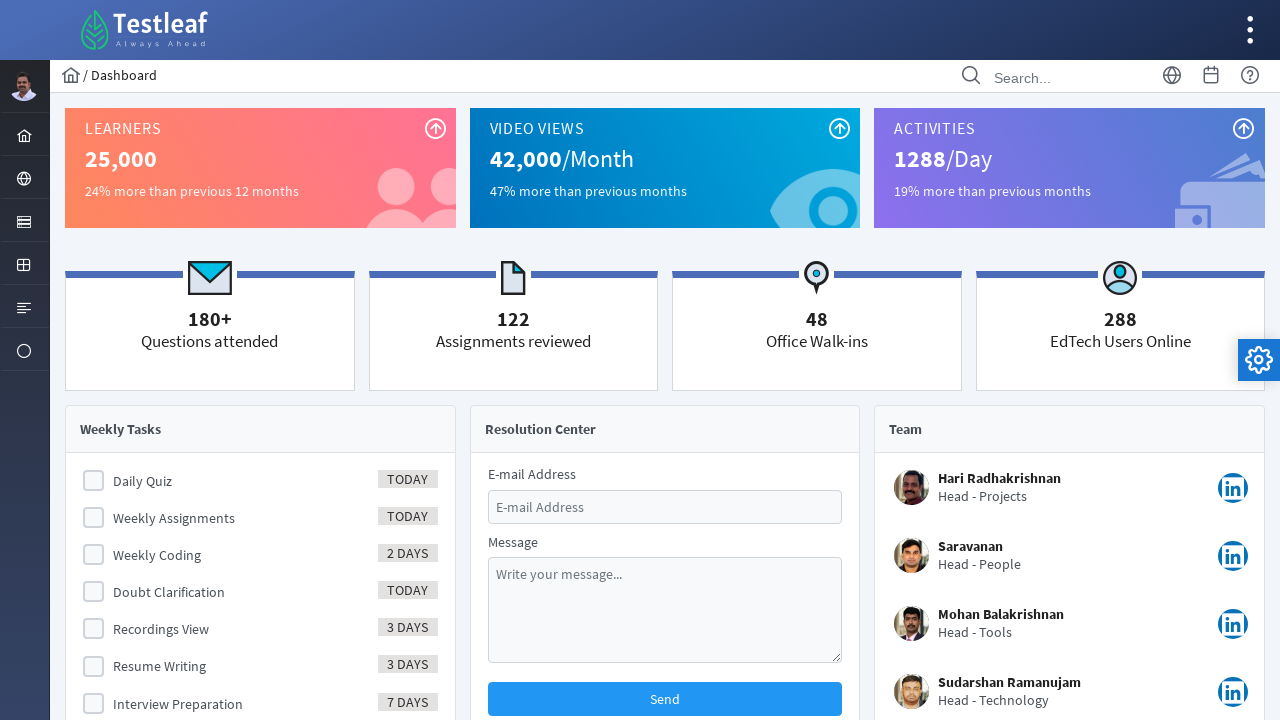

Located the first link on the page
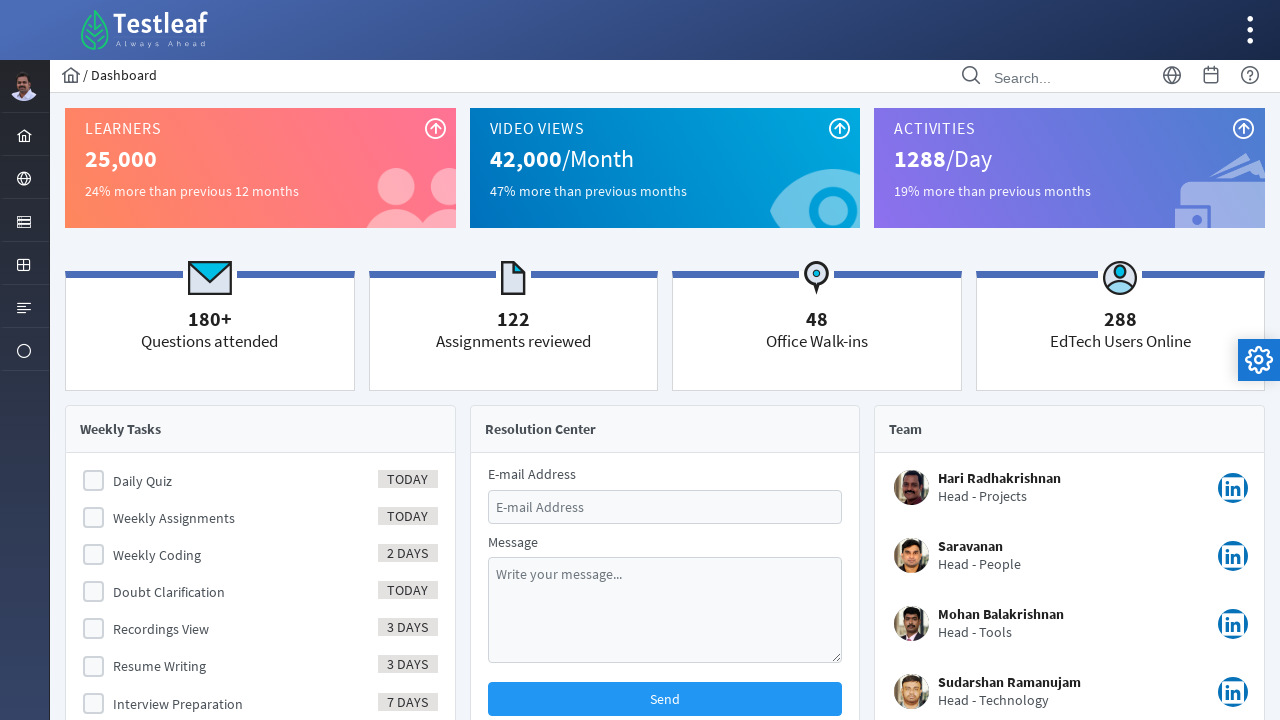

Retrieved href attribute of first link: /dashboard.xhtml
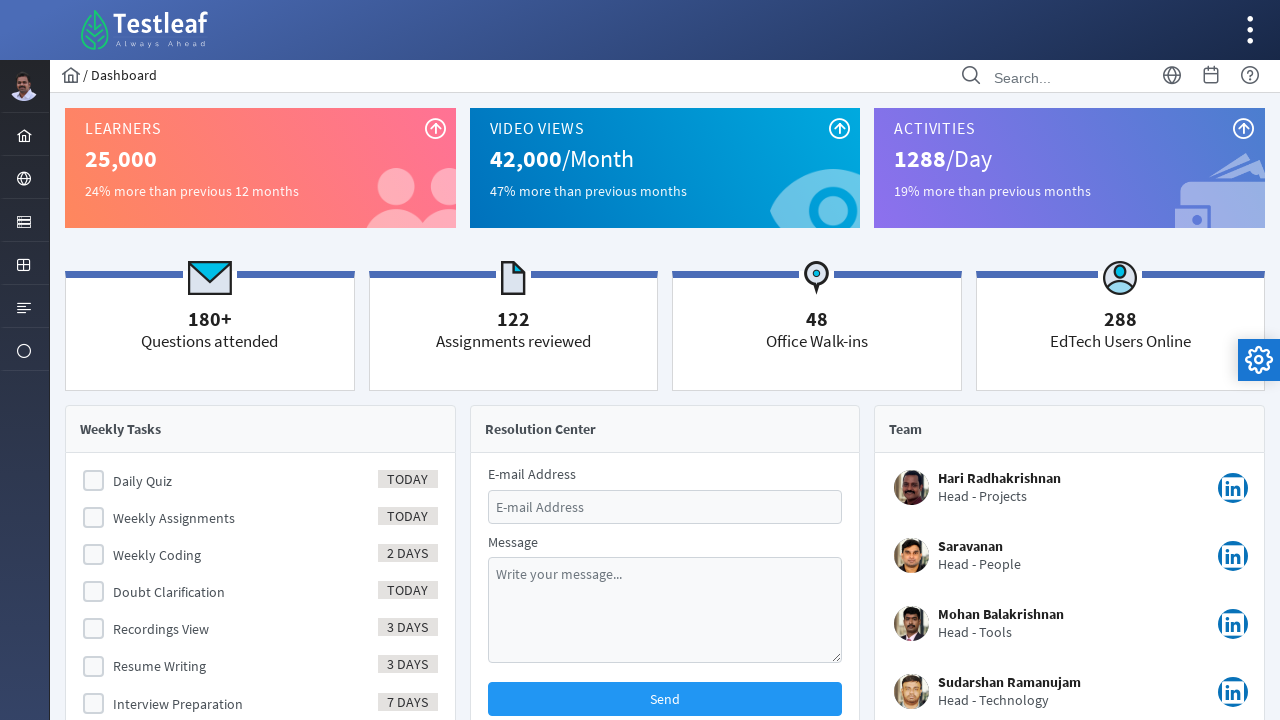

Checked if first link is enabled: True
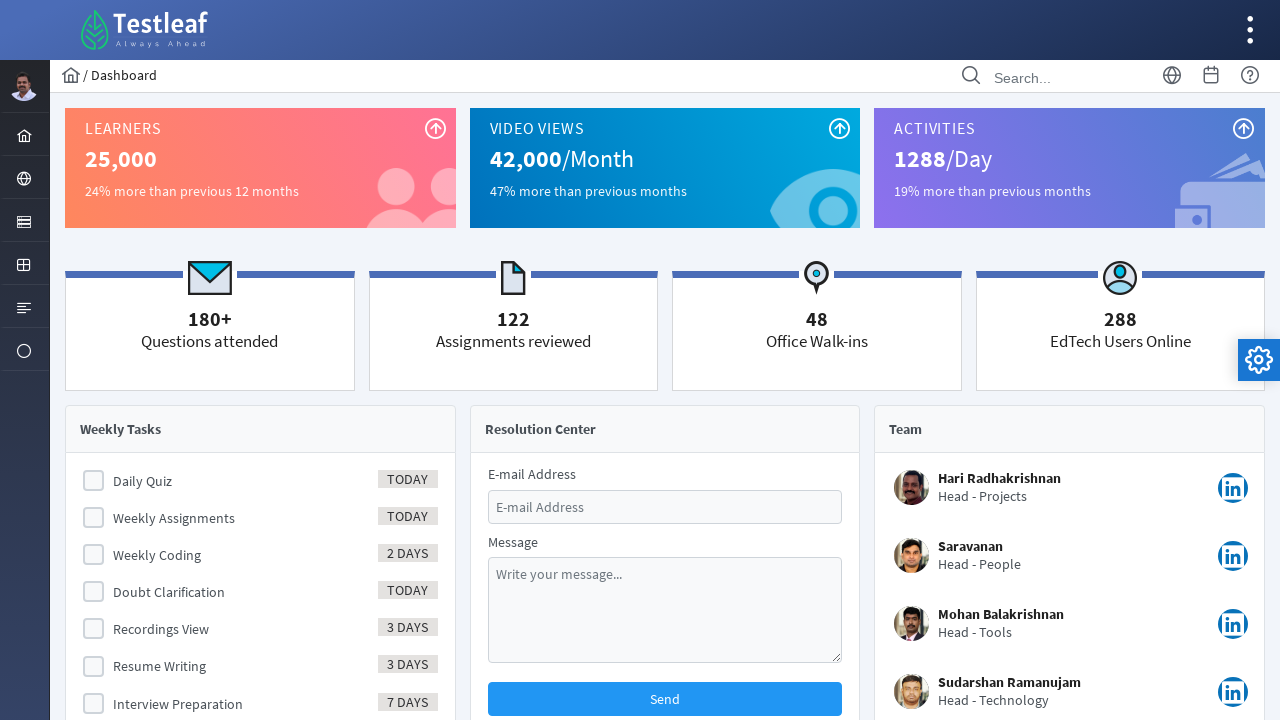

Counted total links on the page: 110
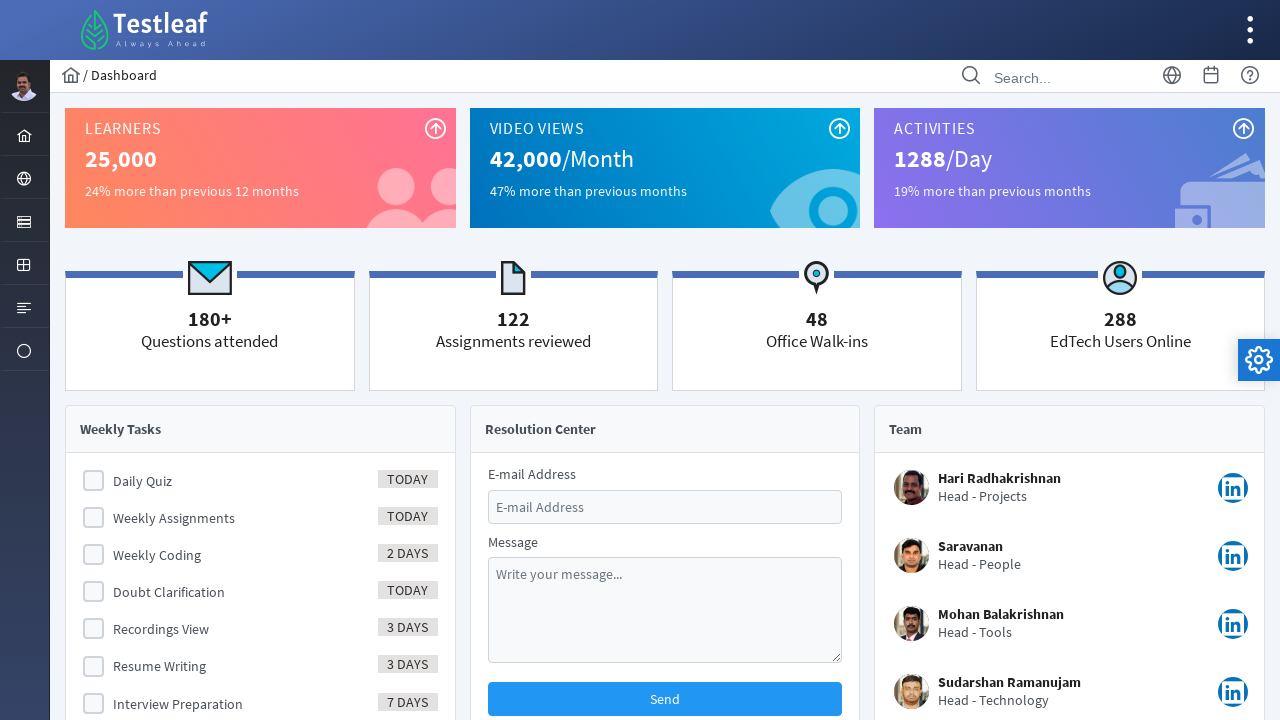

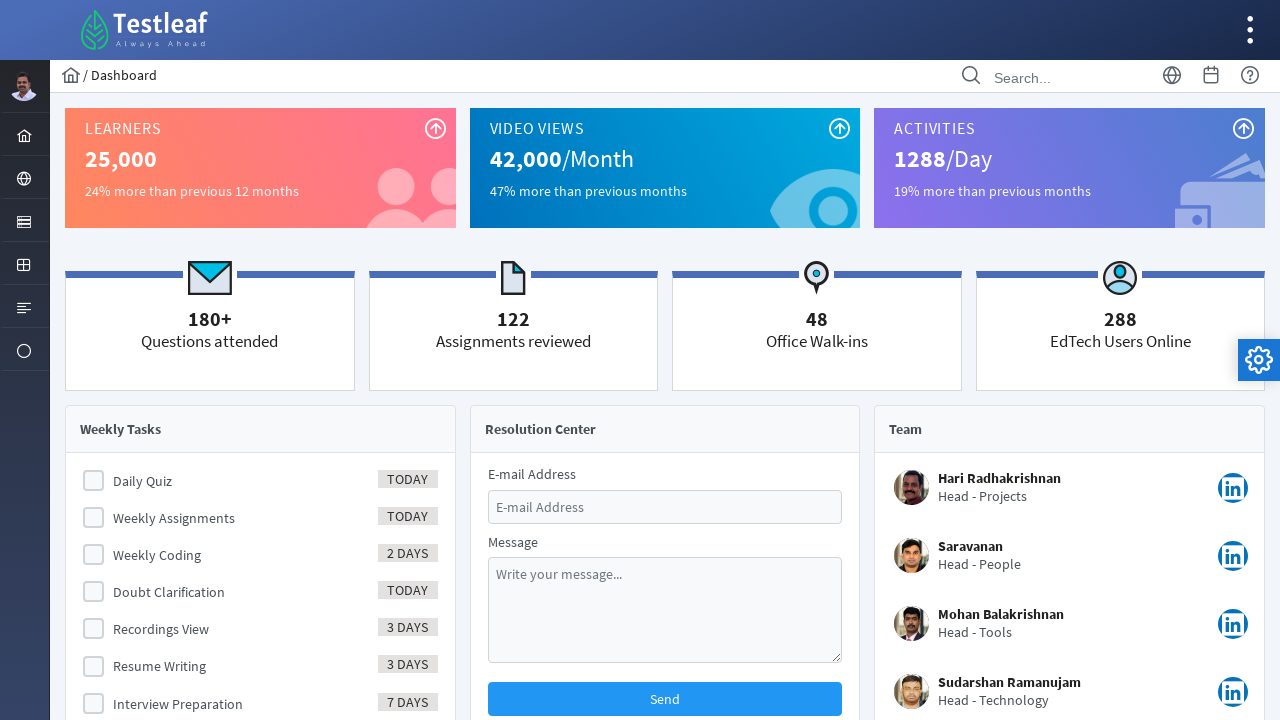